Tests Google Translate by entering multiple words to translate on the Google Translate website

Starting URL: https://translate.google.com/

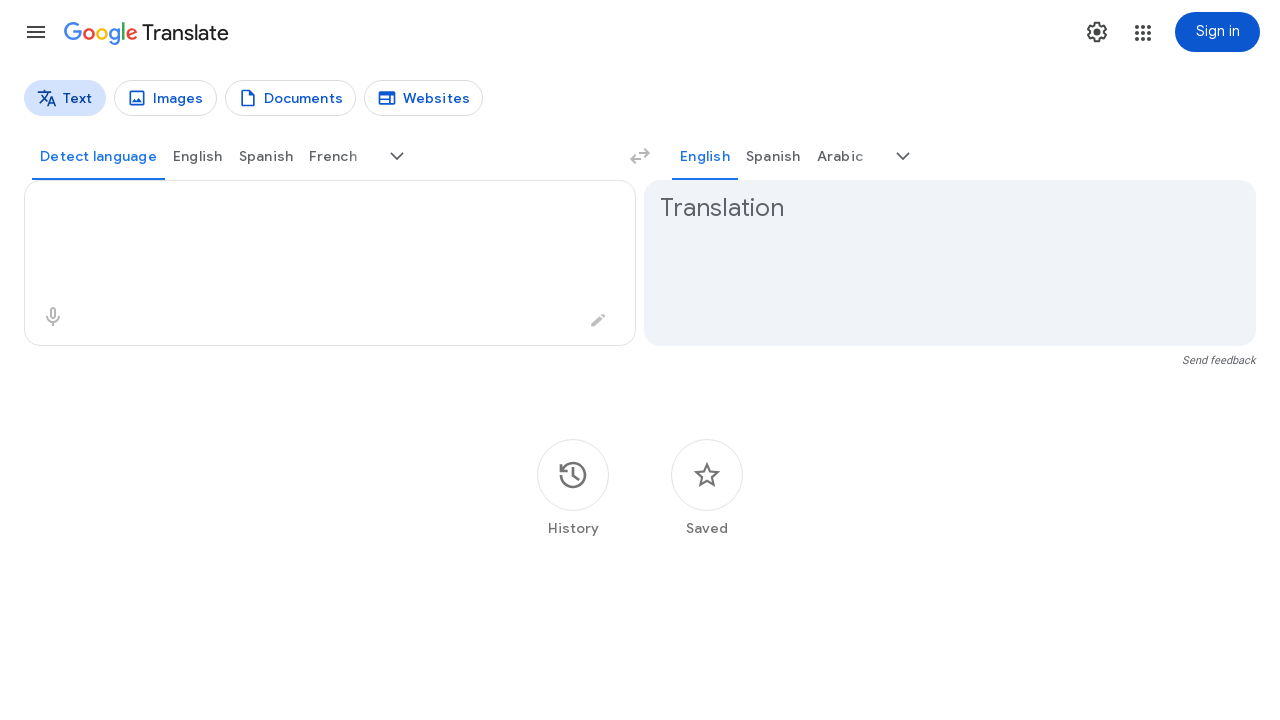

Translation input textarea is ready
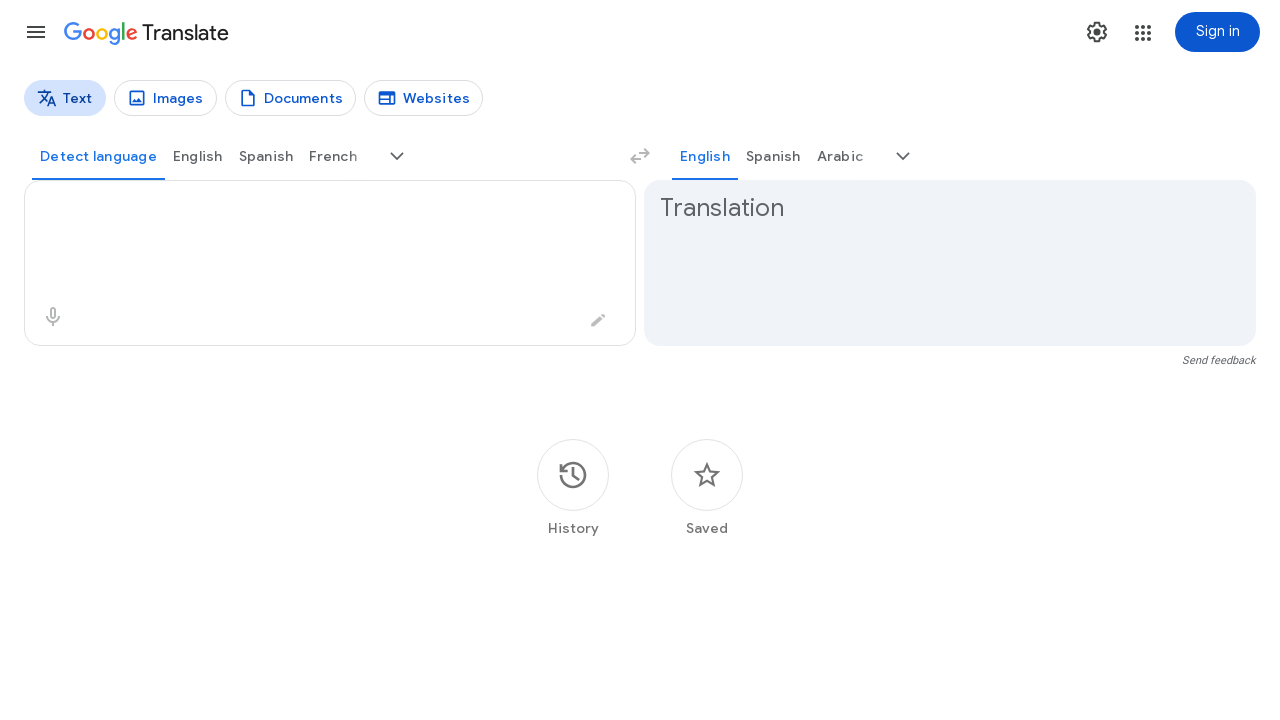

Filled translation input with 'hello world' on textarea
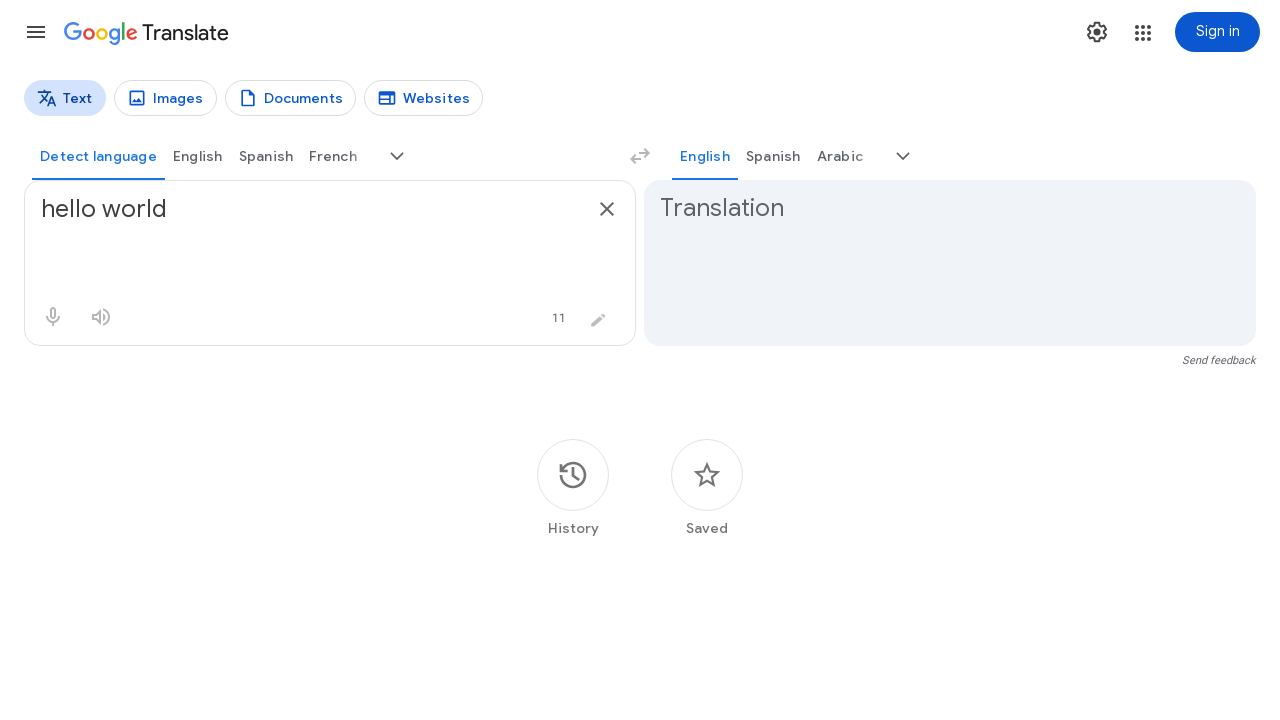

Waited 3 seconds for translation of 'hello world' to process
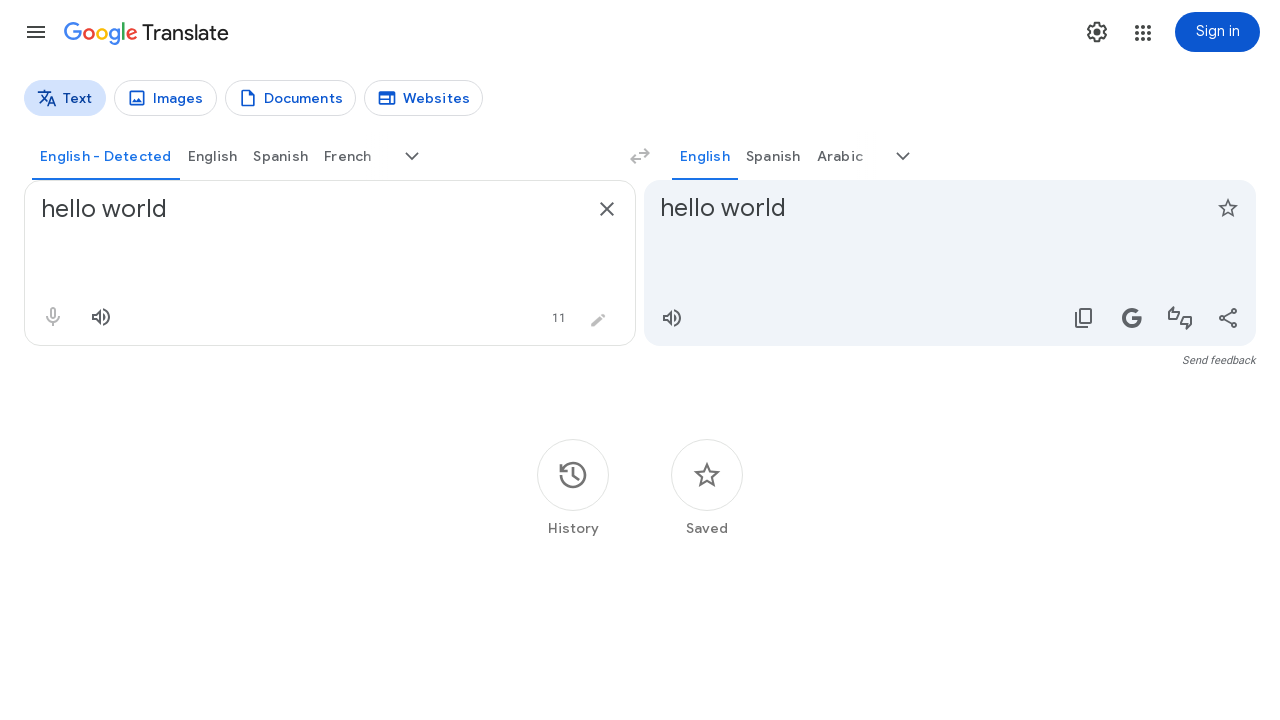

Navigated to Google Translate website
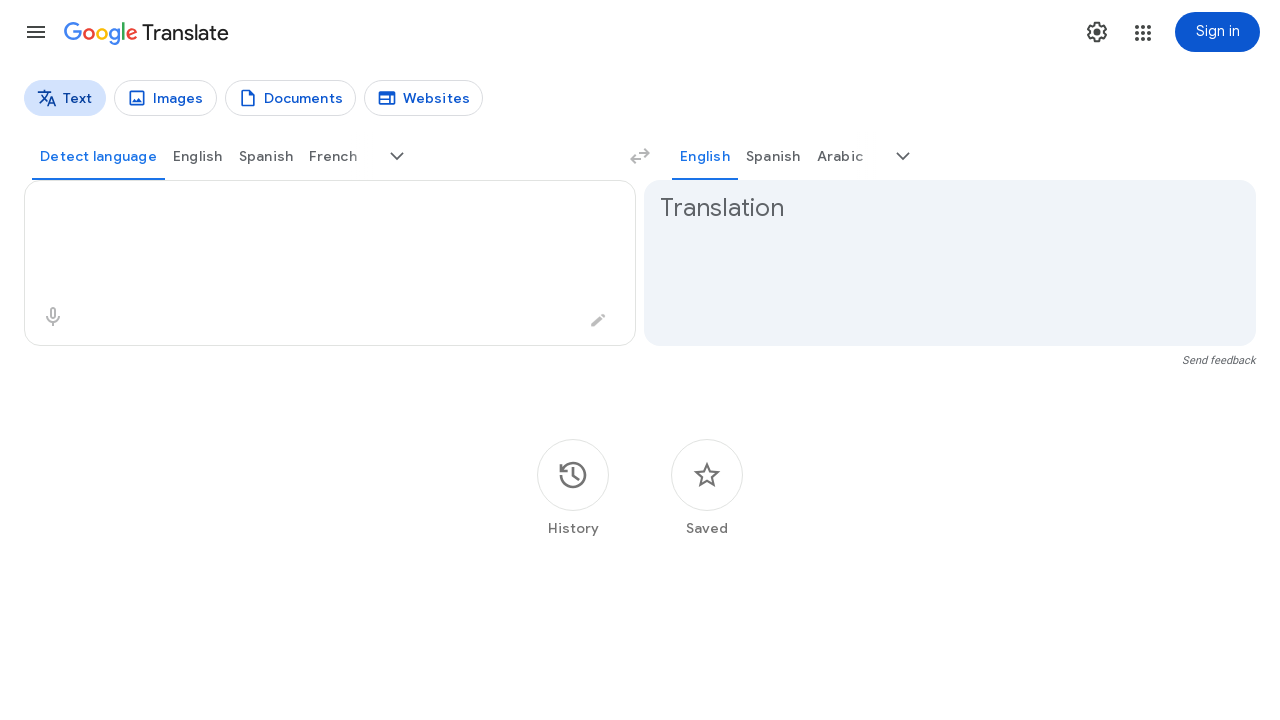

Translation input textarea is ready
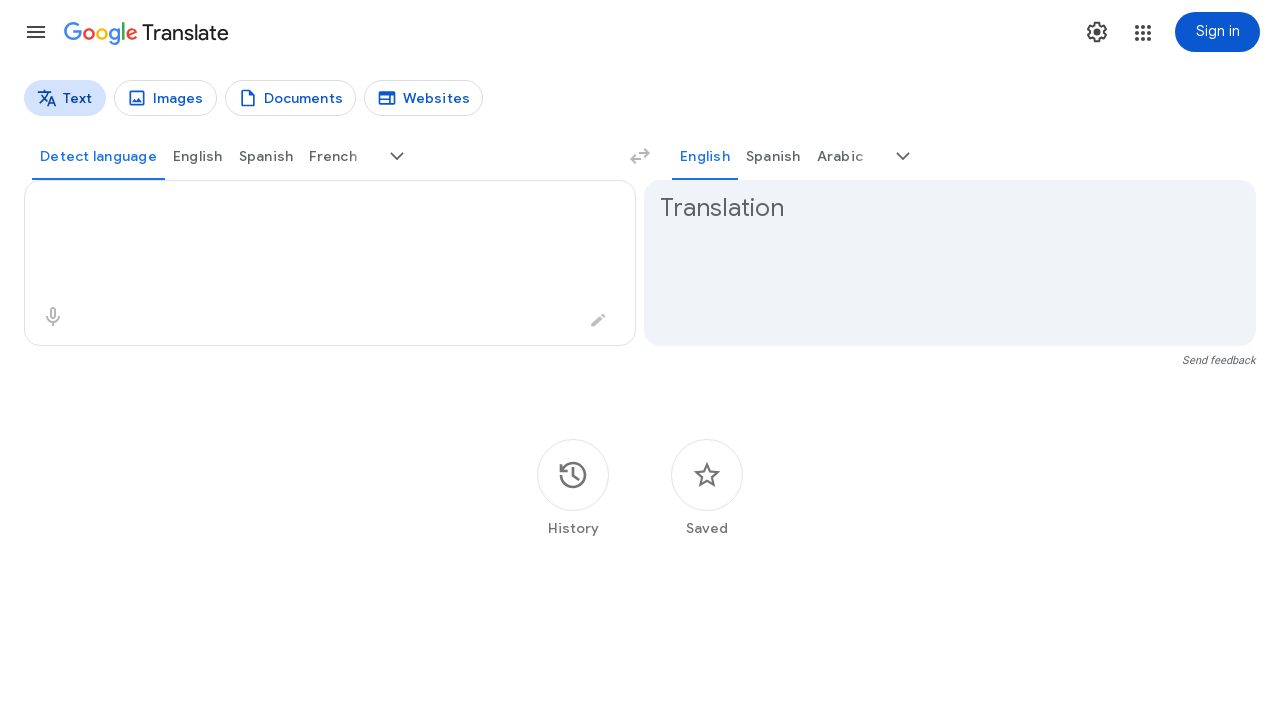

Filled translation input with 'python programming' on textarea
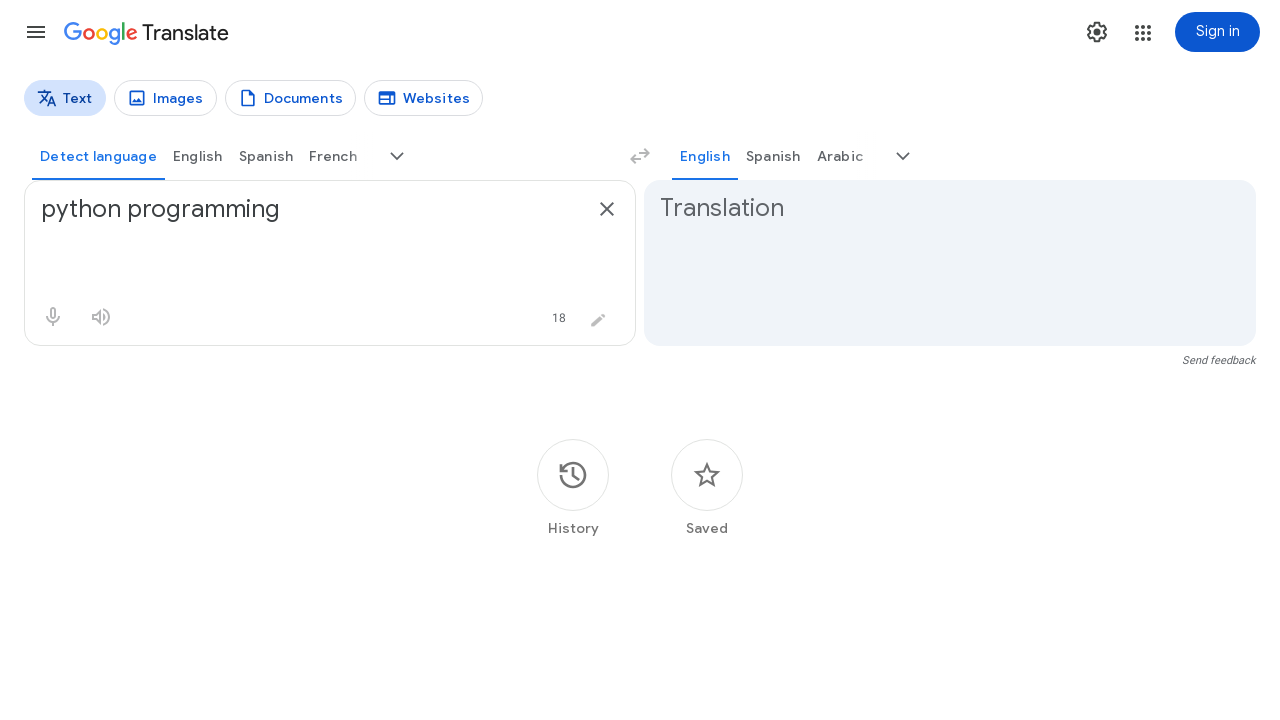

Waited 3 seconds for translation of 'python programming' to process
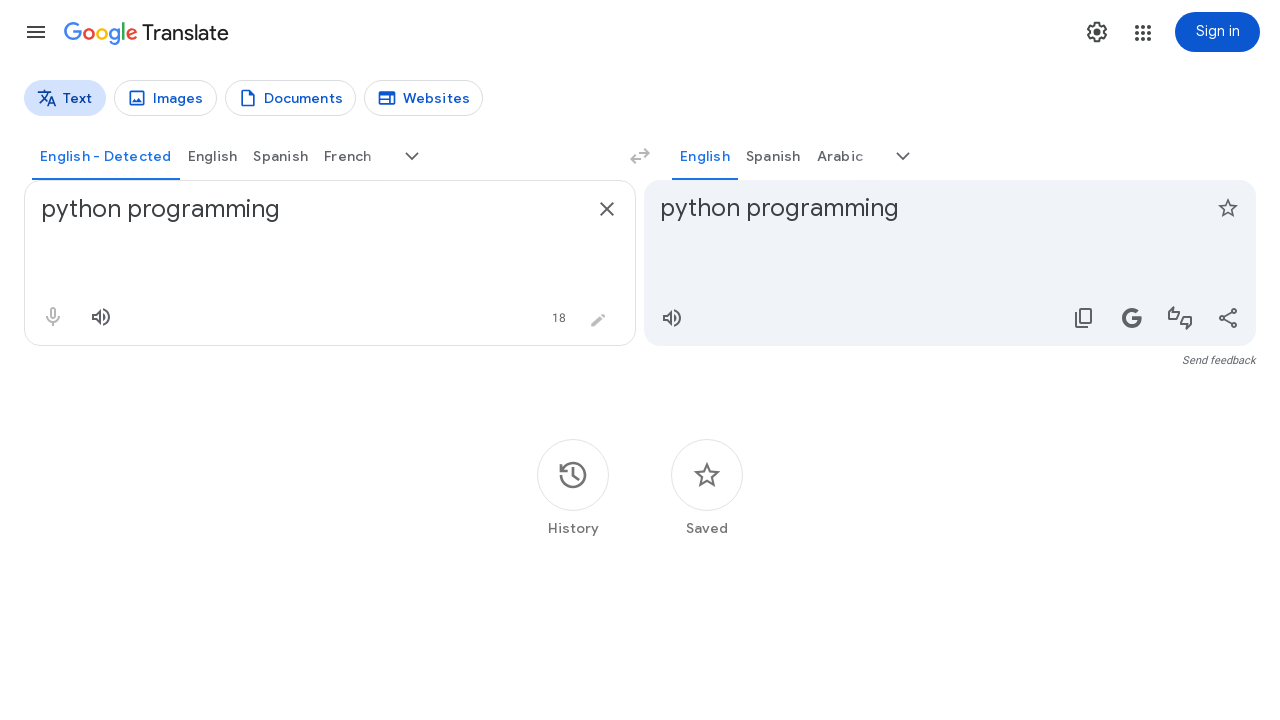

Navigated to Google Translate website
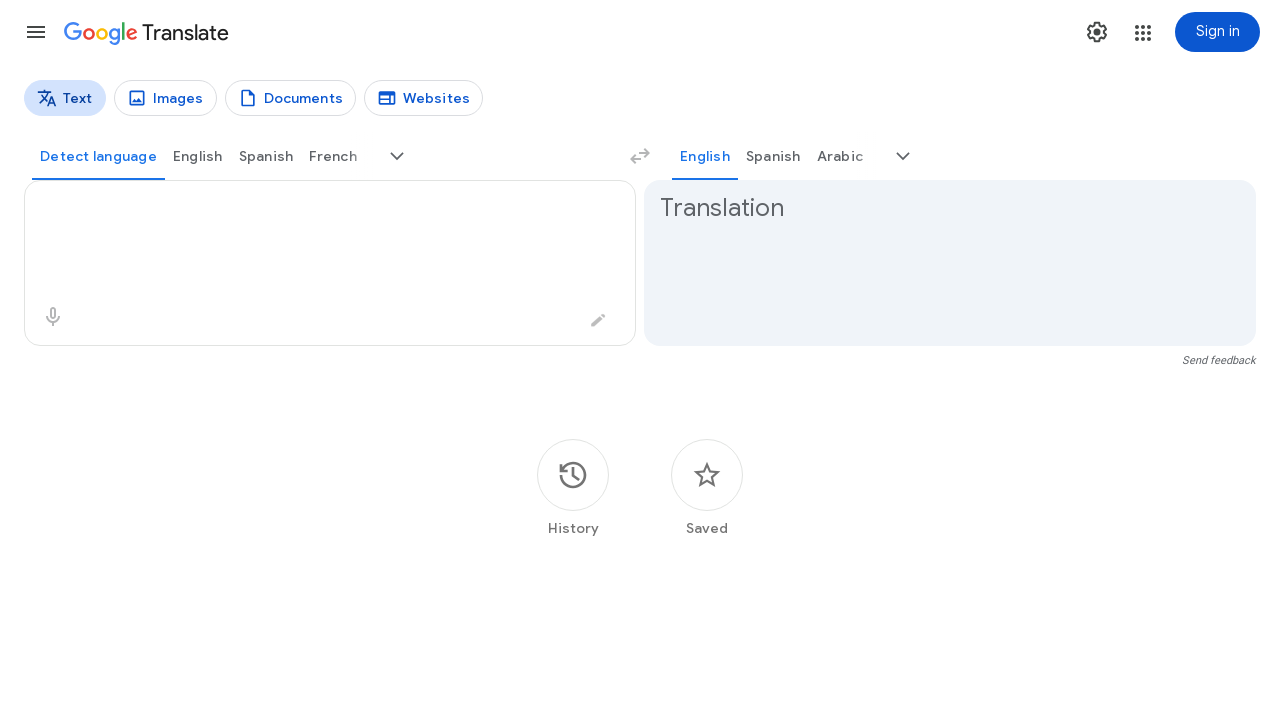

Translation input textarea is ready
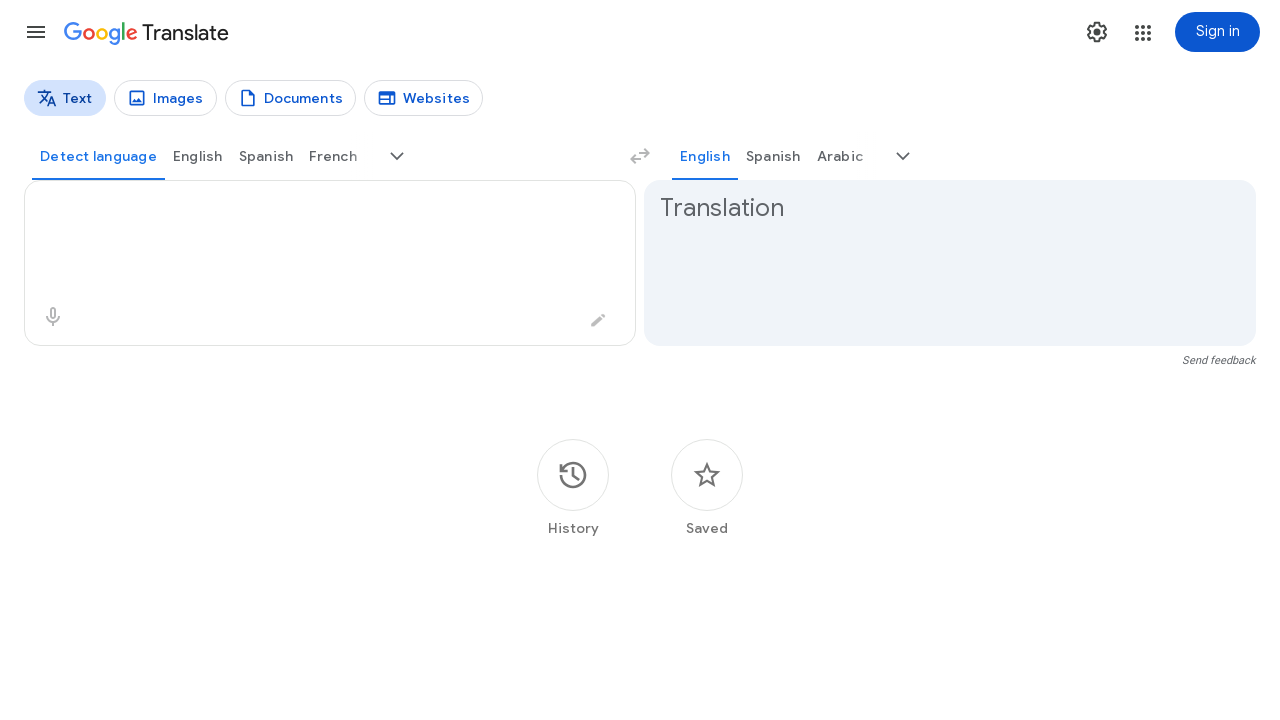

Filled translation input with 'test automation' on textarea
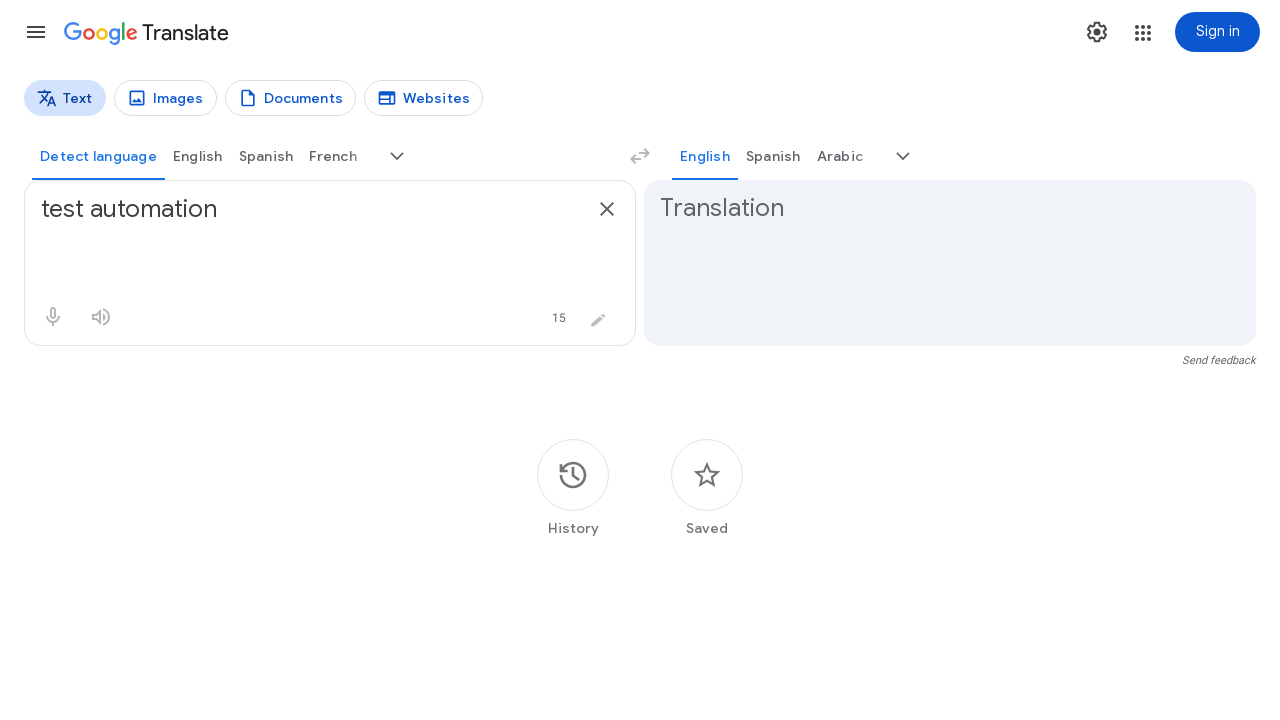

Waited 3 seconds for translation of 'test automation' to process
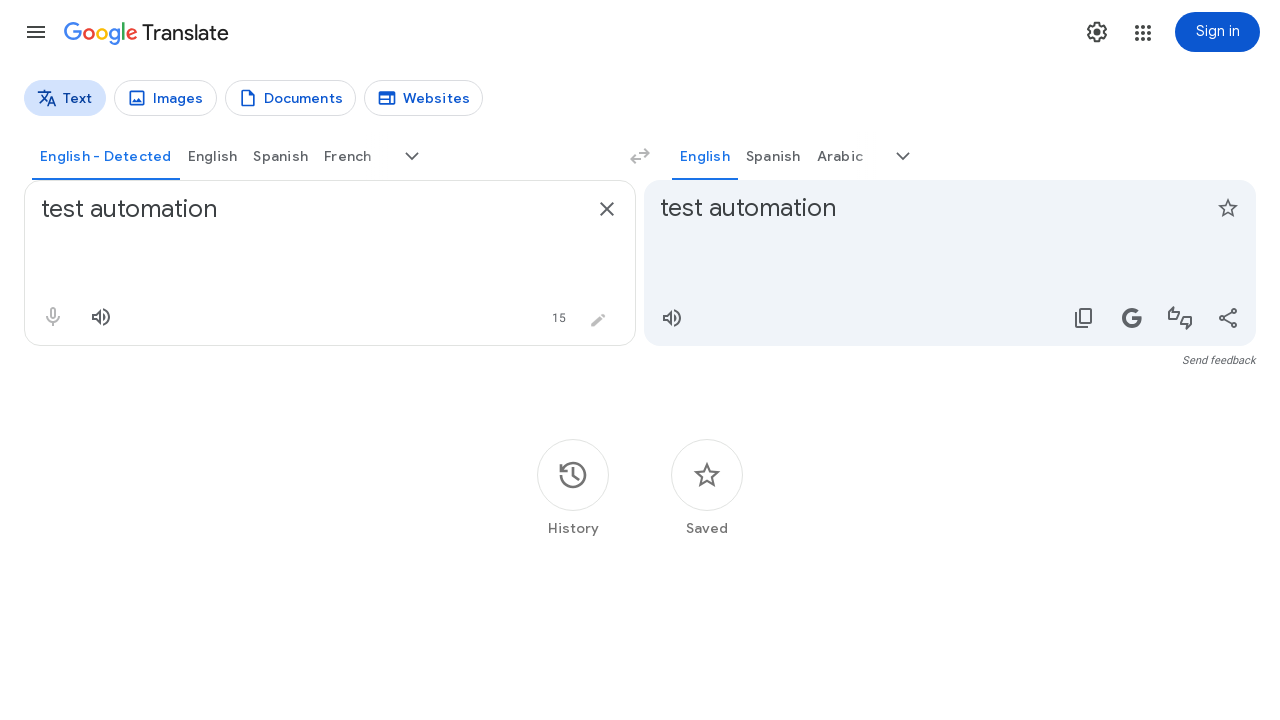

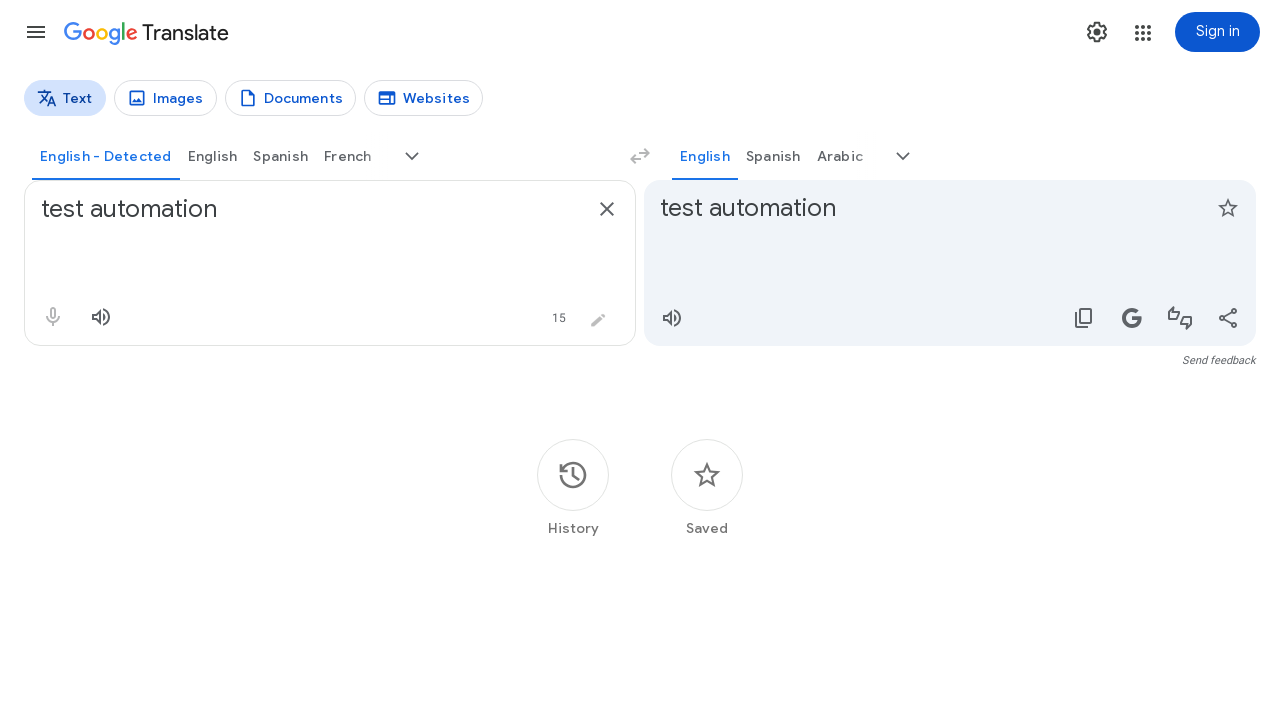